Tests that a todo item is removed if edited to an empty string

Starting URL: https://demo.playwright.dev/todomvc

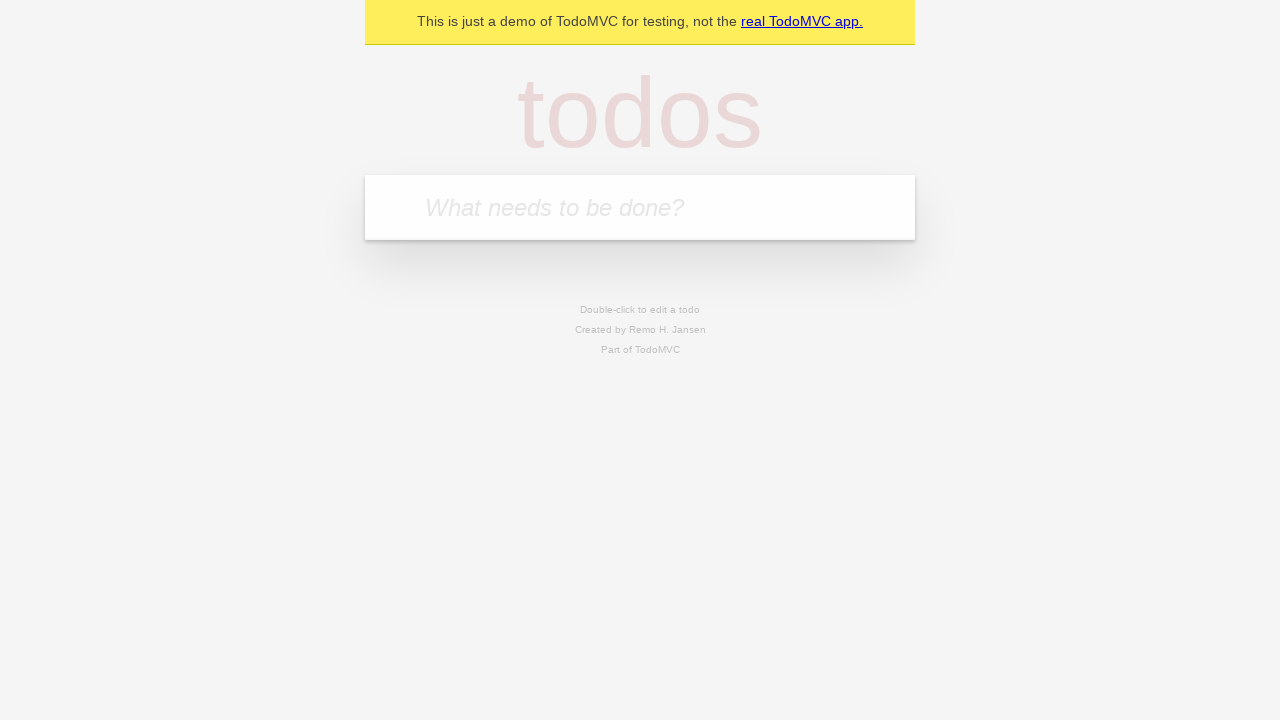

Filled todo input with 'buy some cheese' on internal:attr=[placeholder="What needs to be done?"i]
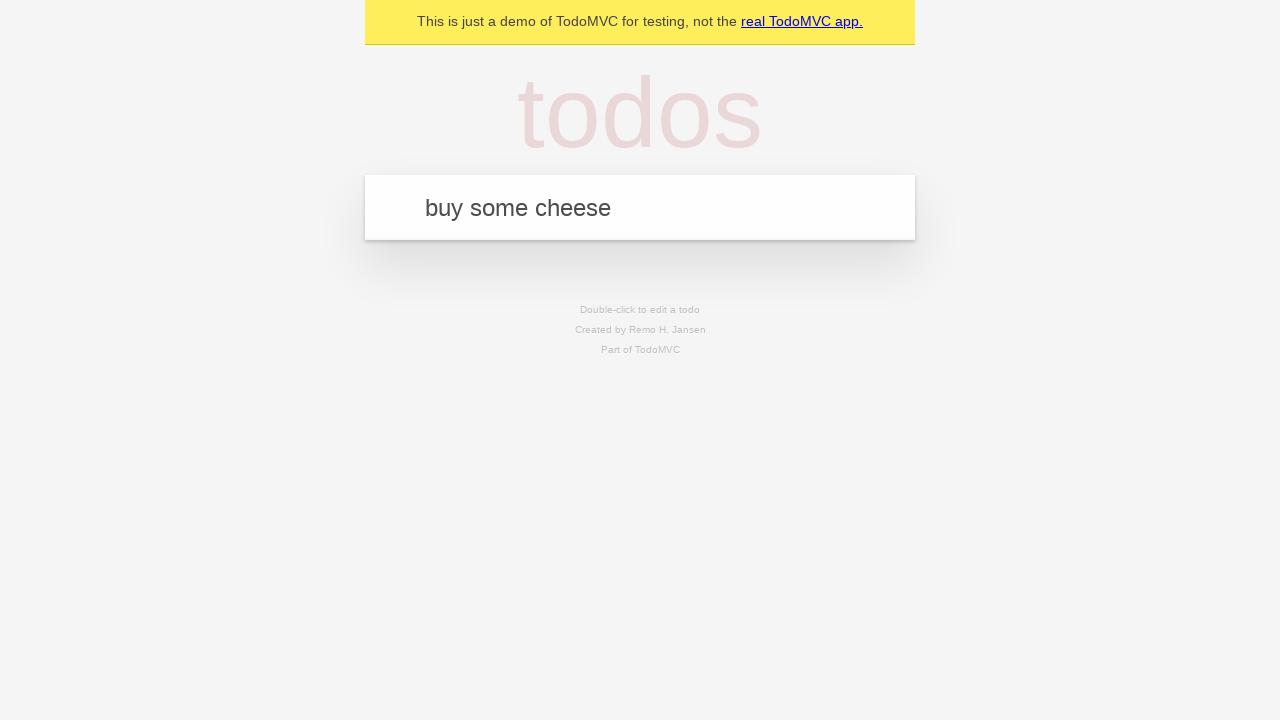

Pressed Enter to add first todo item on internal:attr=[placeholder="What needs to be done?"i]
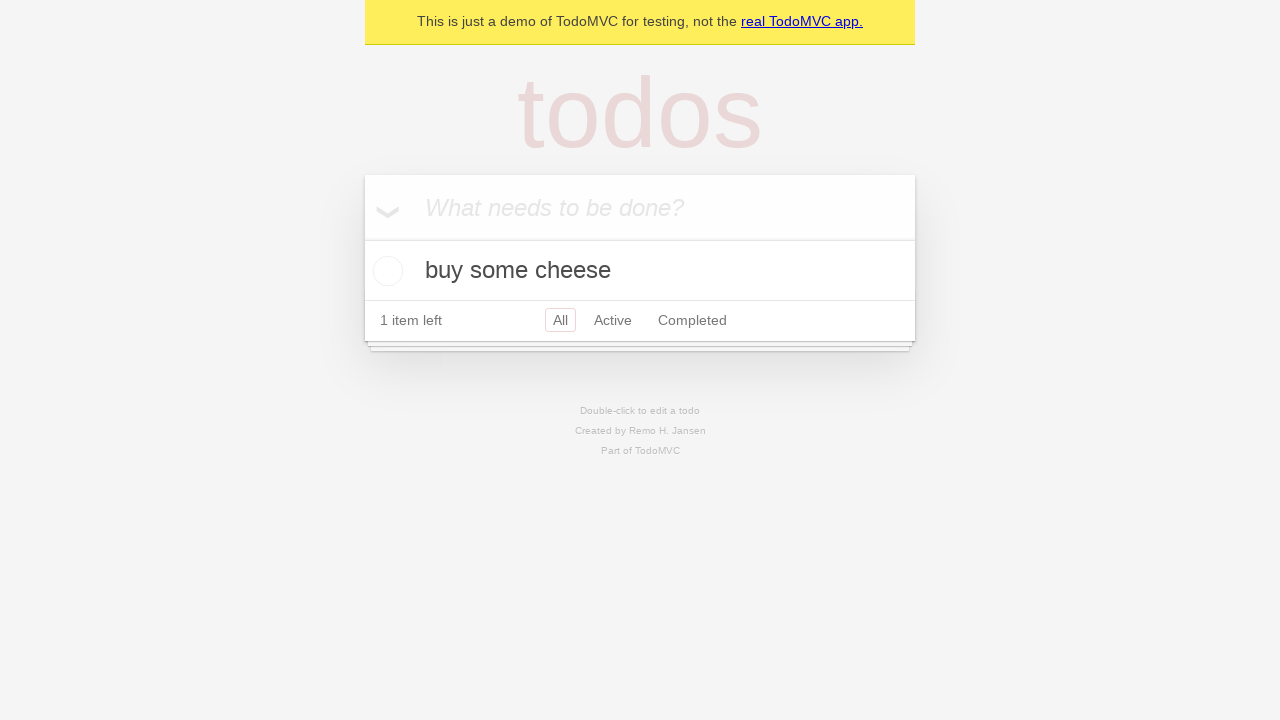

Filled todo input with 'feed the cat' on internal:attr=[placeholder="What needs to be done?"i]
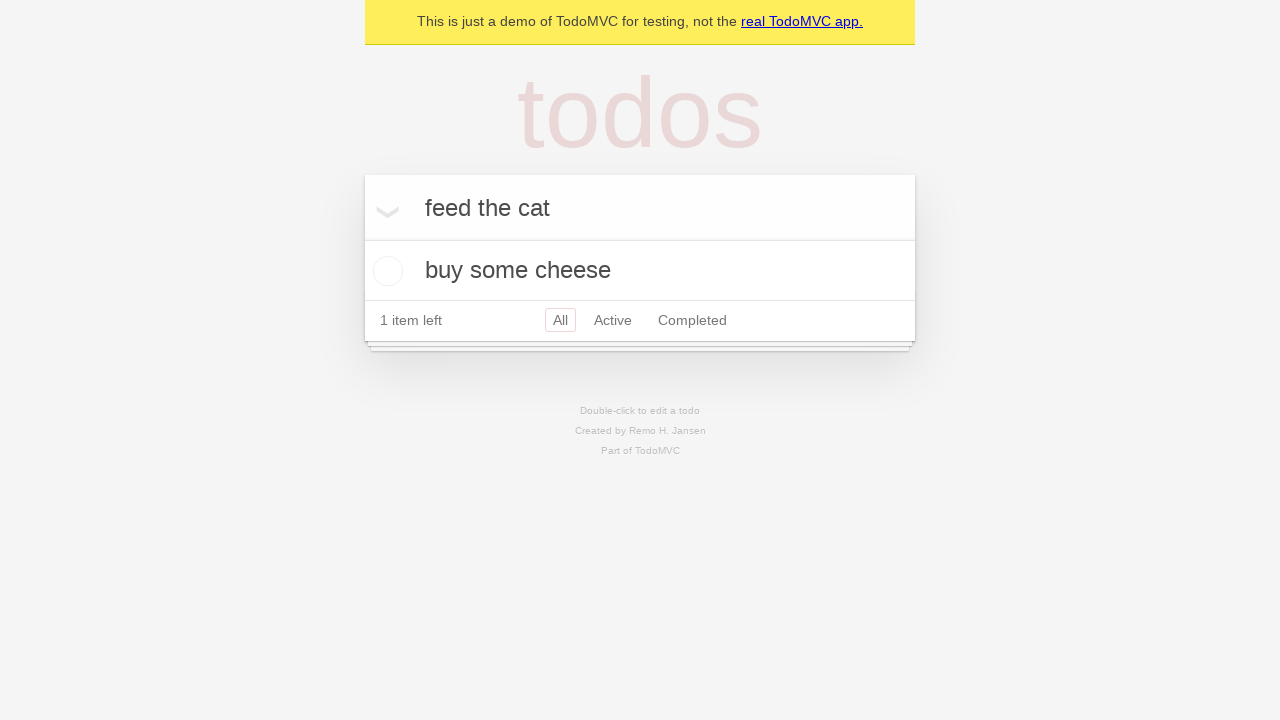

Pressed Enter to add second todo item on internal:attr=[placeholder="What needs to be done?"i]
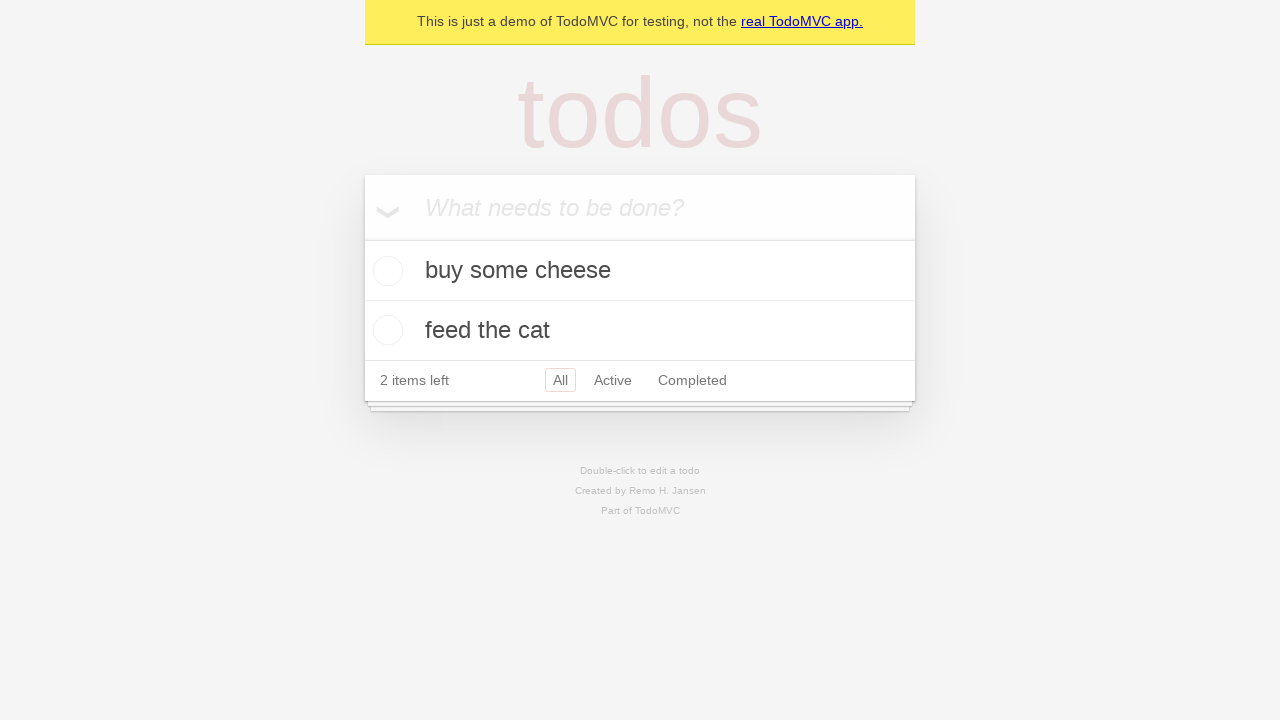

Filled todo input with 'book a doctors appointment' on internal:attr=[placeholder="What needs to be done?"i]
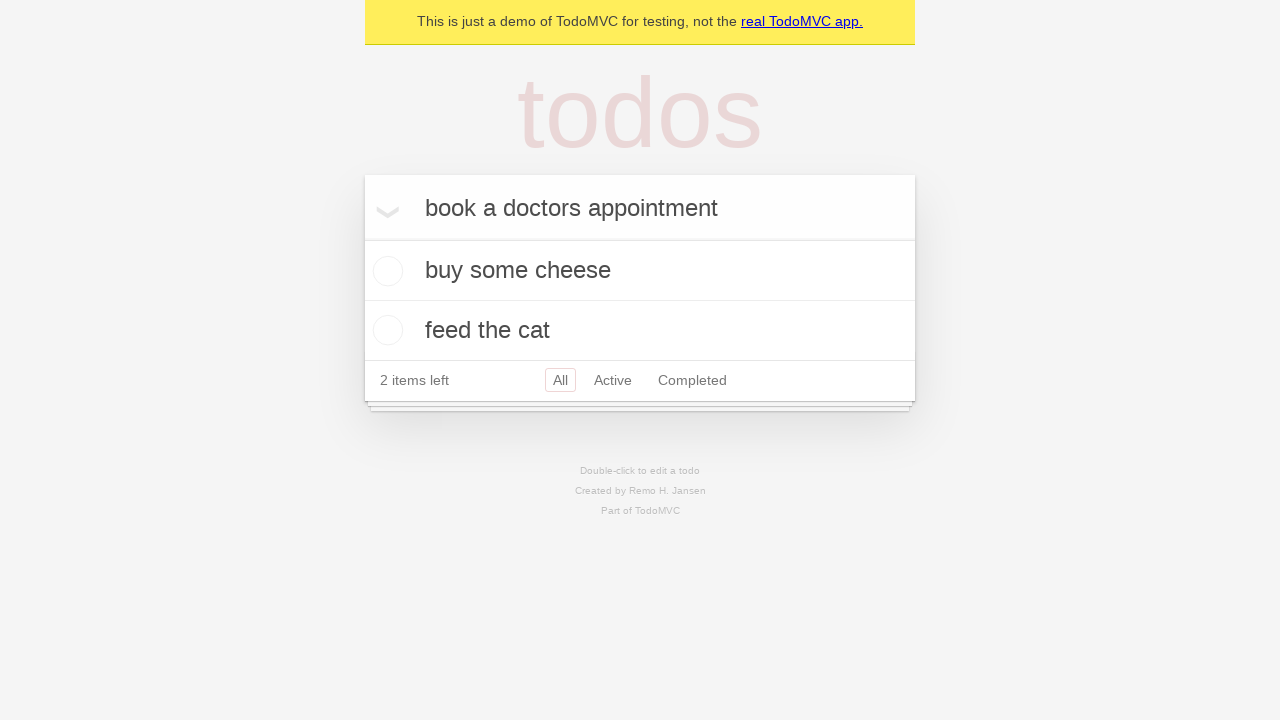

Pressed Enter to add third todo item on internal:attr=[placeholder="What needs to be done?"i]
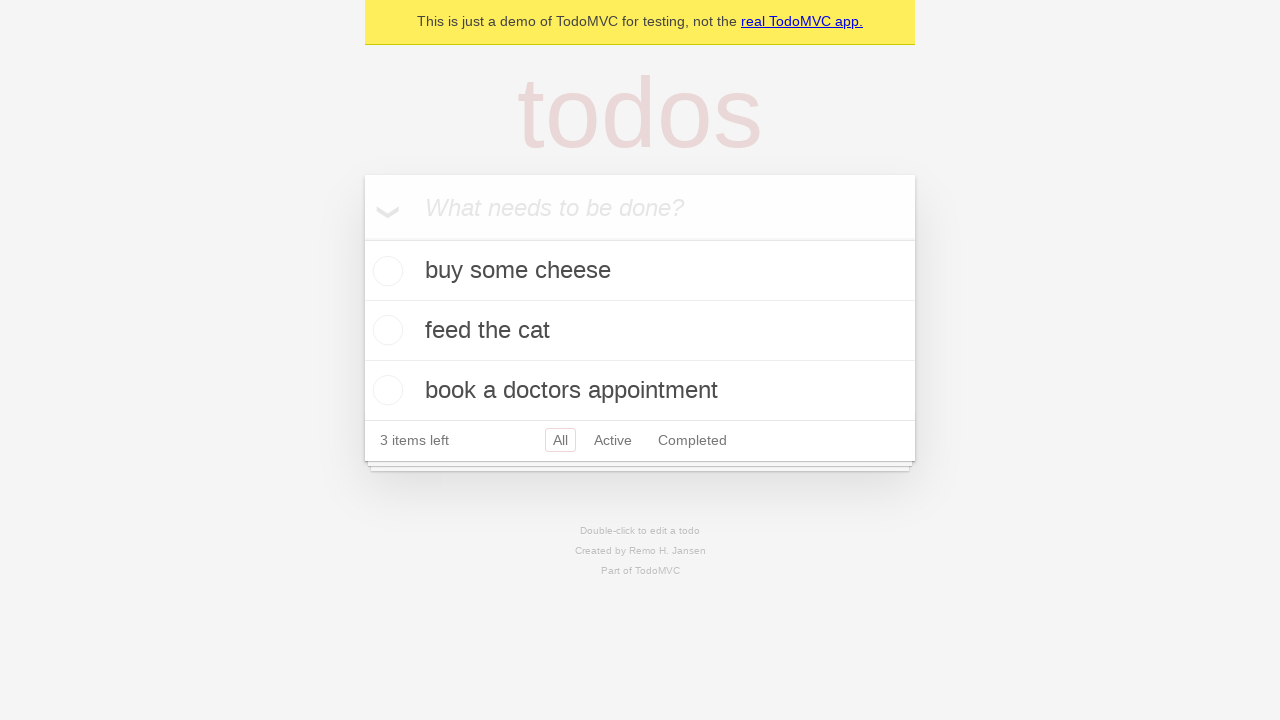

Double-clicked second todo item to enter edit mode at (640, 331) on internal:testid=[data-testid="todo-item"s] >> nth=1
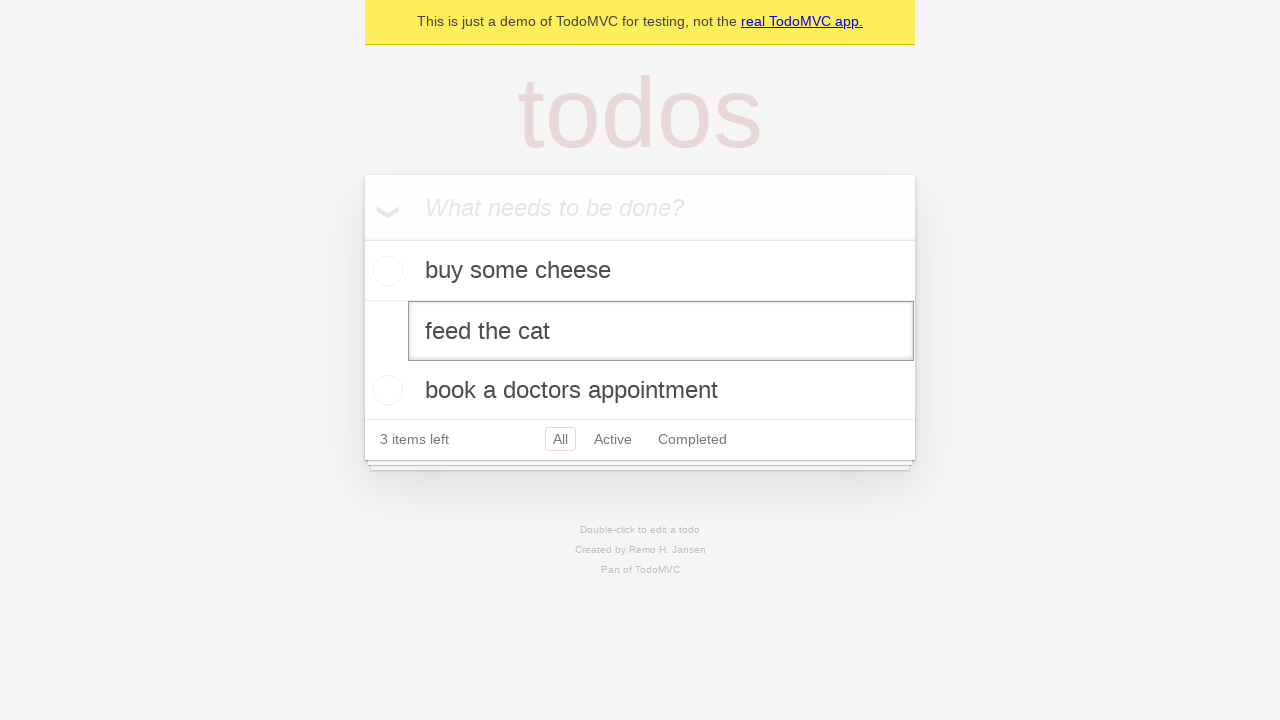

Cleared text from edit field to empty string on internal:testid=[data-testid="todo-item"s] >> nth=1 >> internal:role=textbox[nam
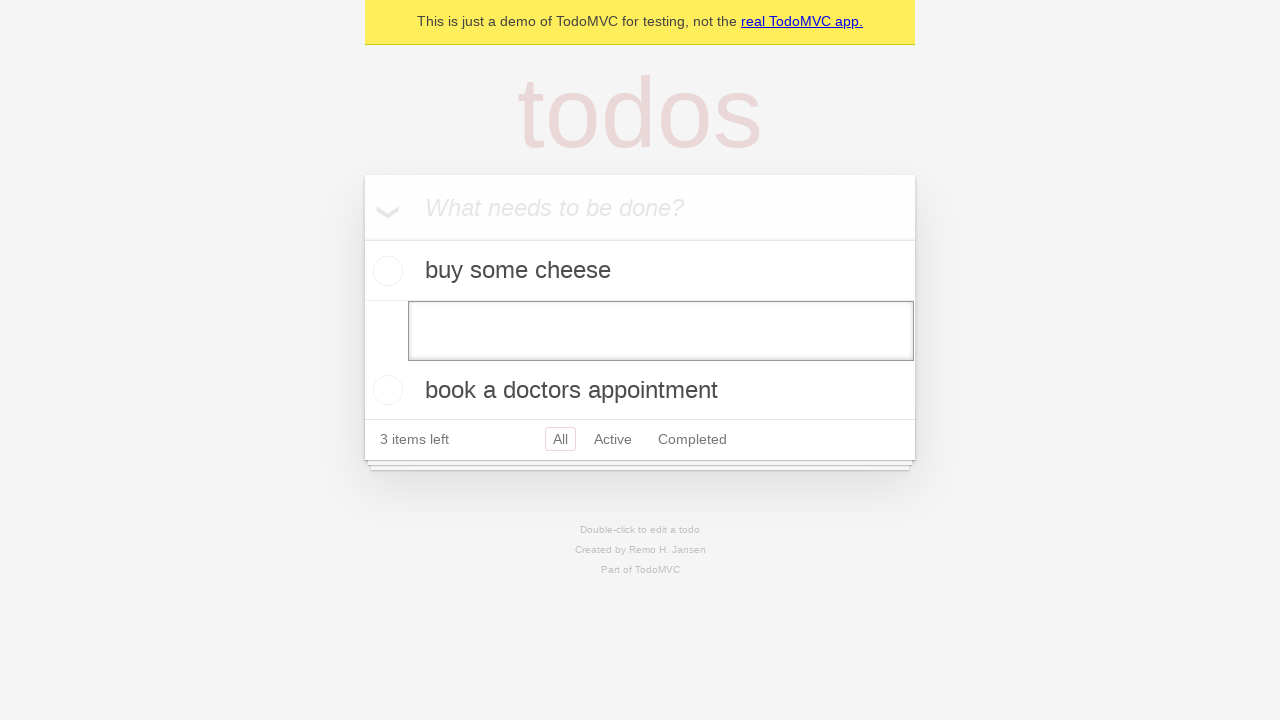

Pressed Enter to confirm empty edit and remove todo item on internal:testid=[data-testid="todo-item"s] >> nth=1 >> internal:role=textbox[nam
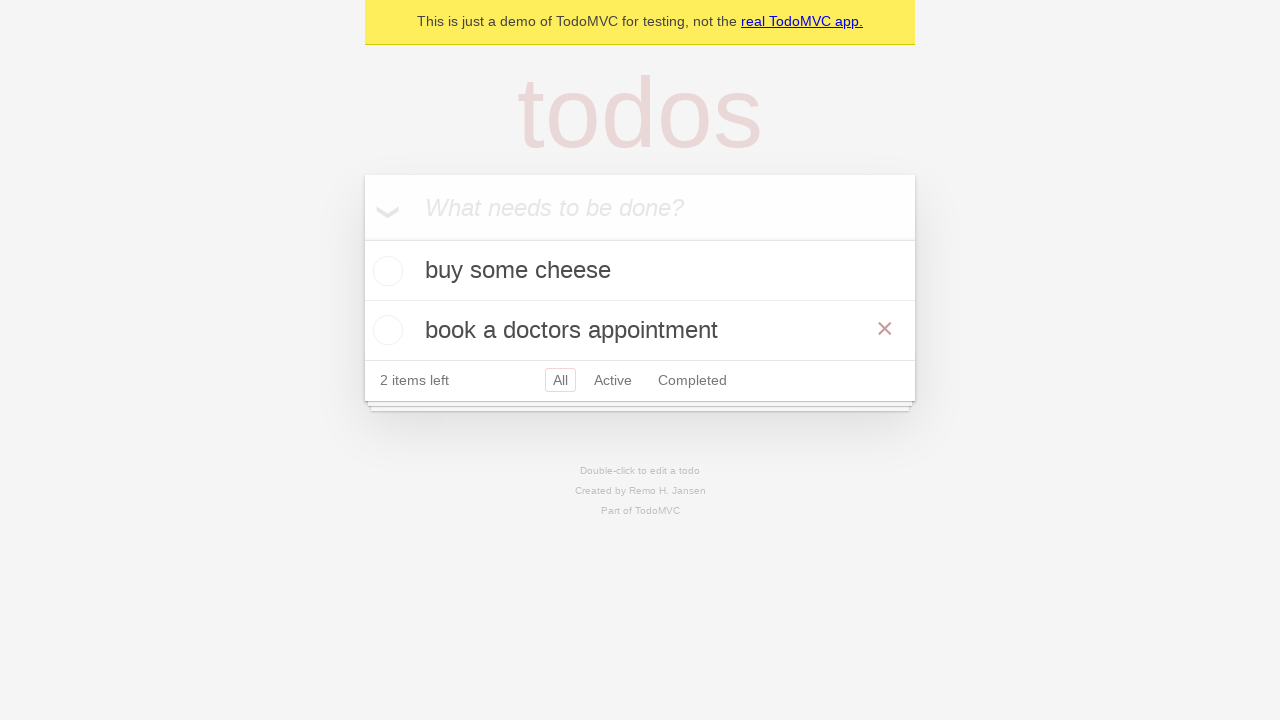

Waited for todo items to update after deletion
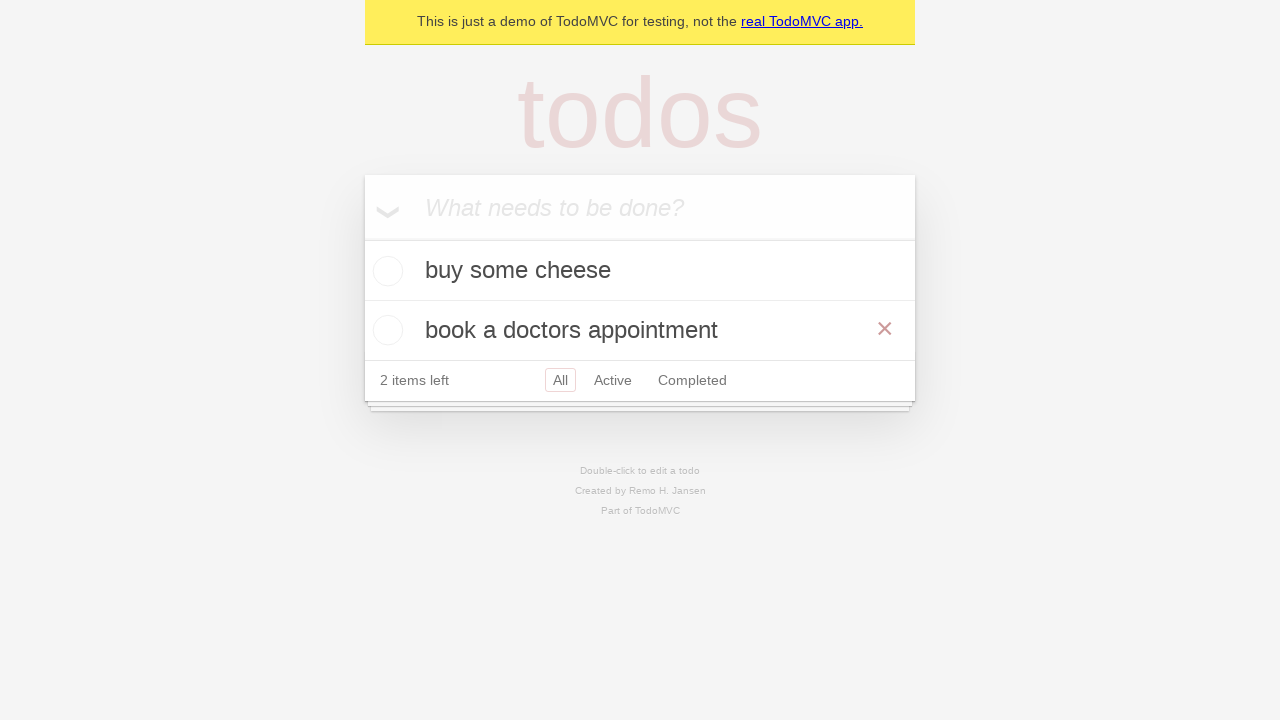

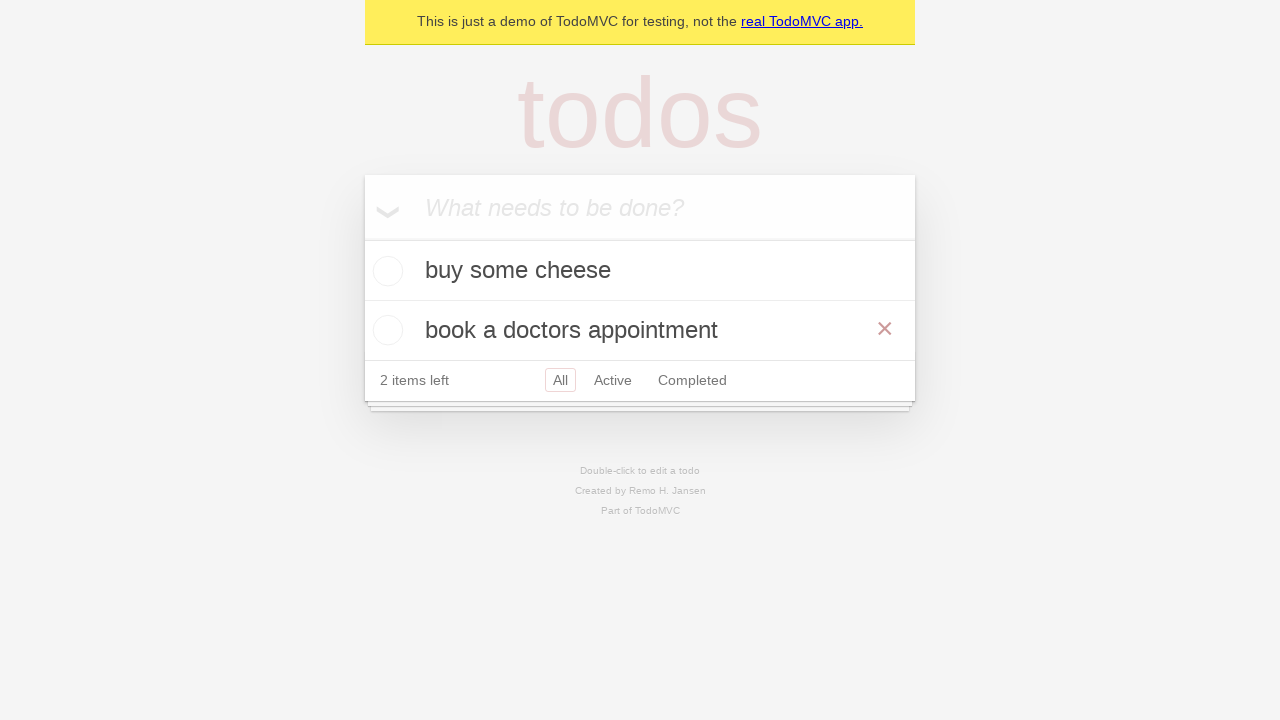